Tests filling out multiple form sections on an XPath practice page, including entering favorite books in reverse order, favorite books in order, and family tree names.

Starting URL: https://syntaxprojects.com/advanceXpath-homework.php

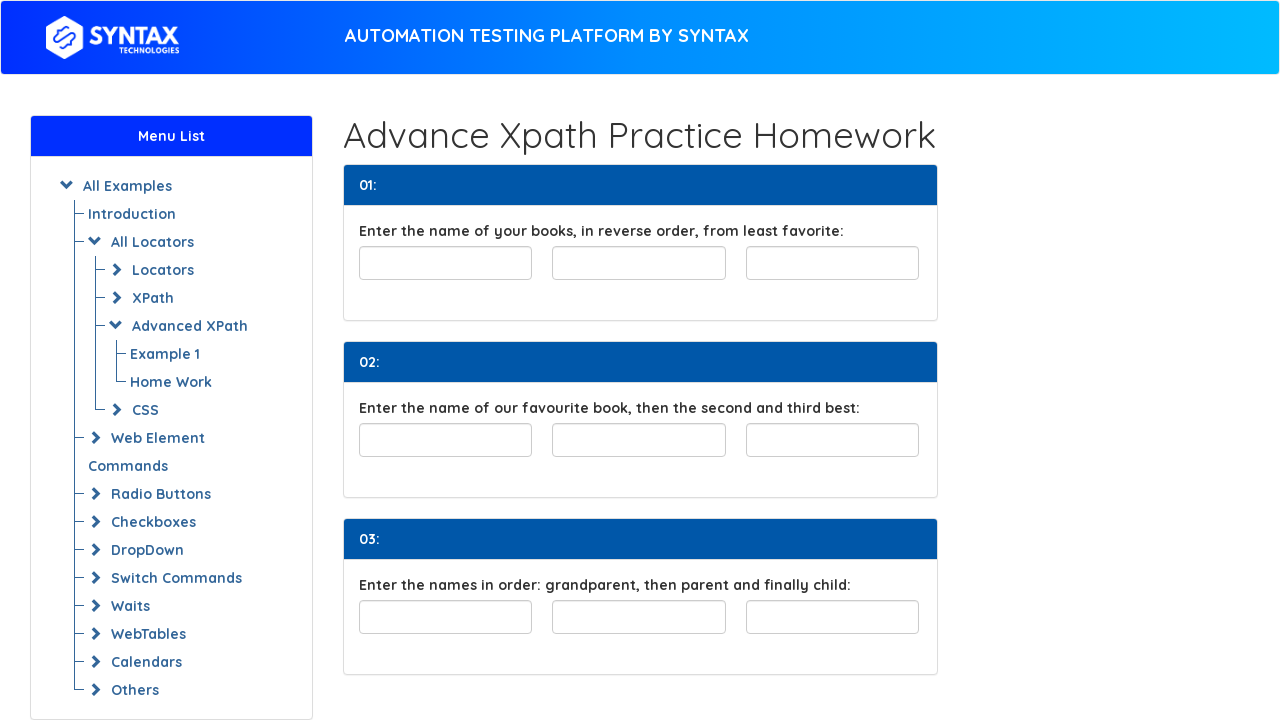

Filled first book (most favorite) field with 'Naruto' on //input[@id='least-favorite']/preceding-sibling::input[2]
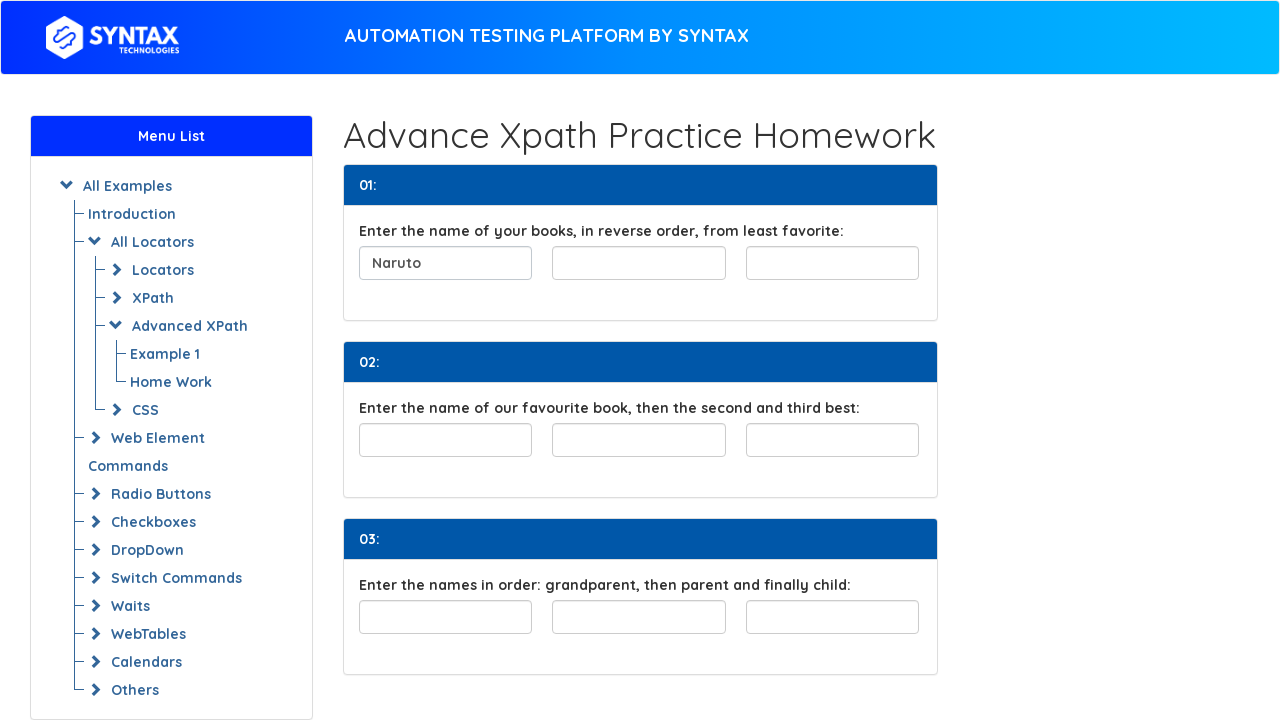

Filled second book field with 'Captain Underpants' on //input[@id='least-favorite']/preceding-sibling::input[1]
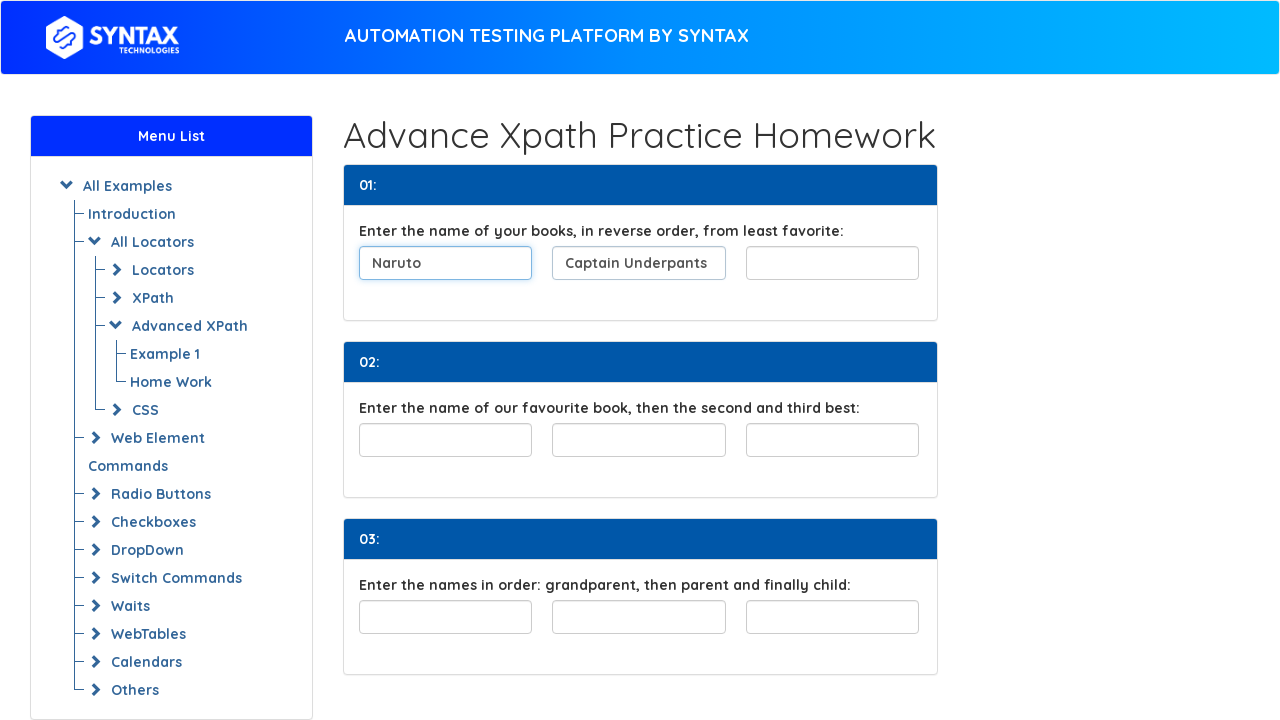

Filled third book (least favorite) field with 'Dog Man' on //input[@id='least-favorite']
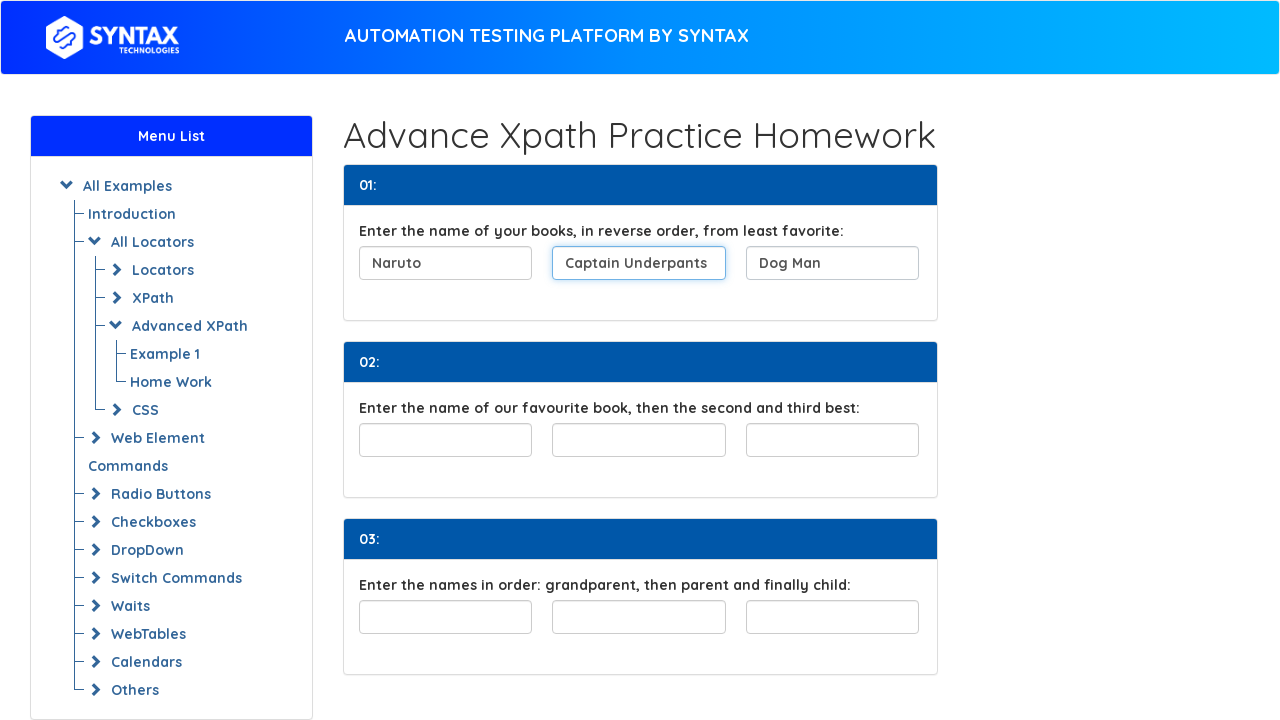

Filled favorite book field with 'Dog Man' on #favouriteBook
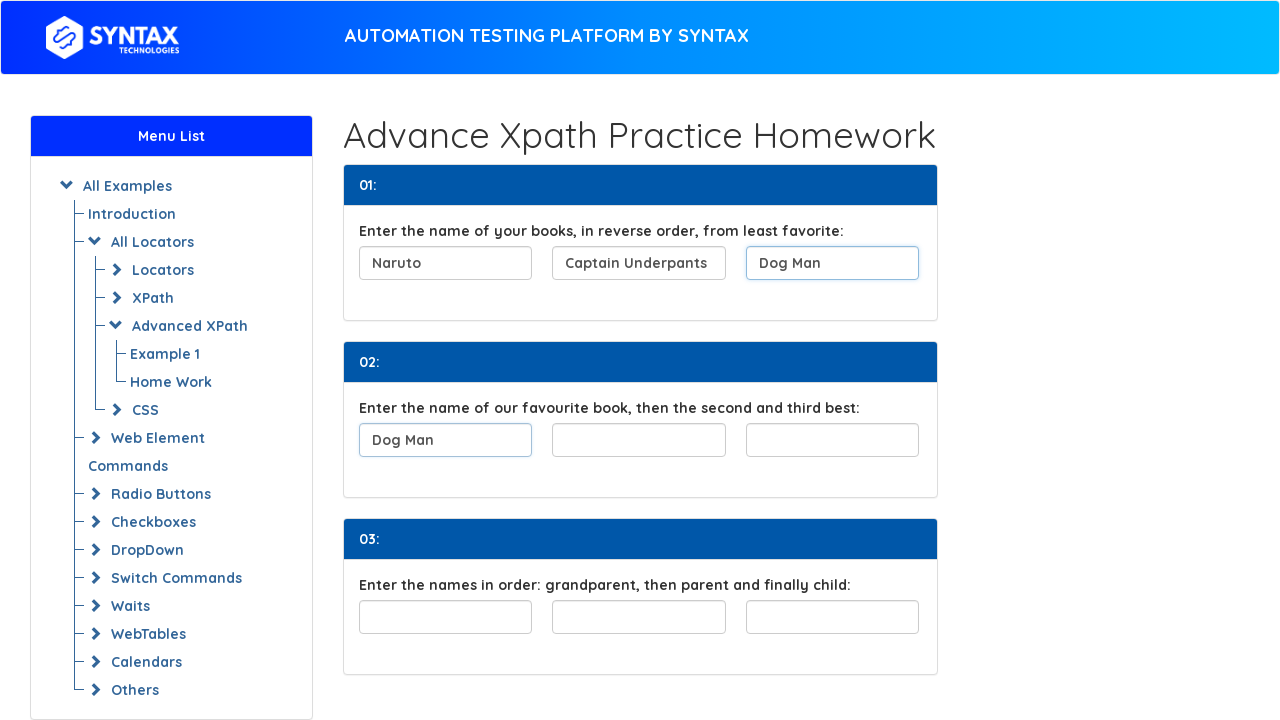

Filled second favorite book field with 'Captain Underpants' on //input[@id='favouriteBook']/following-sibling::input[1]
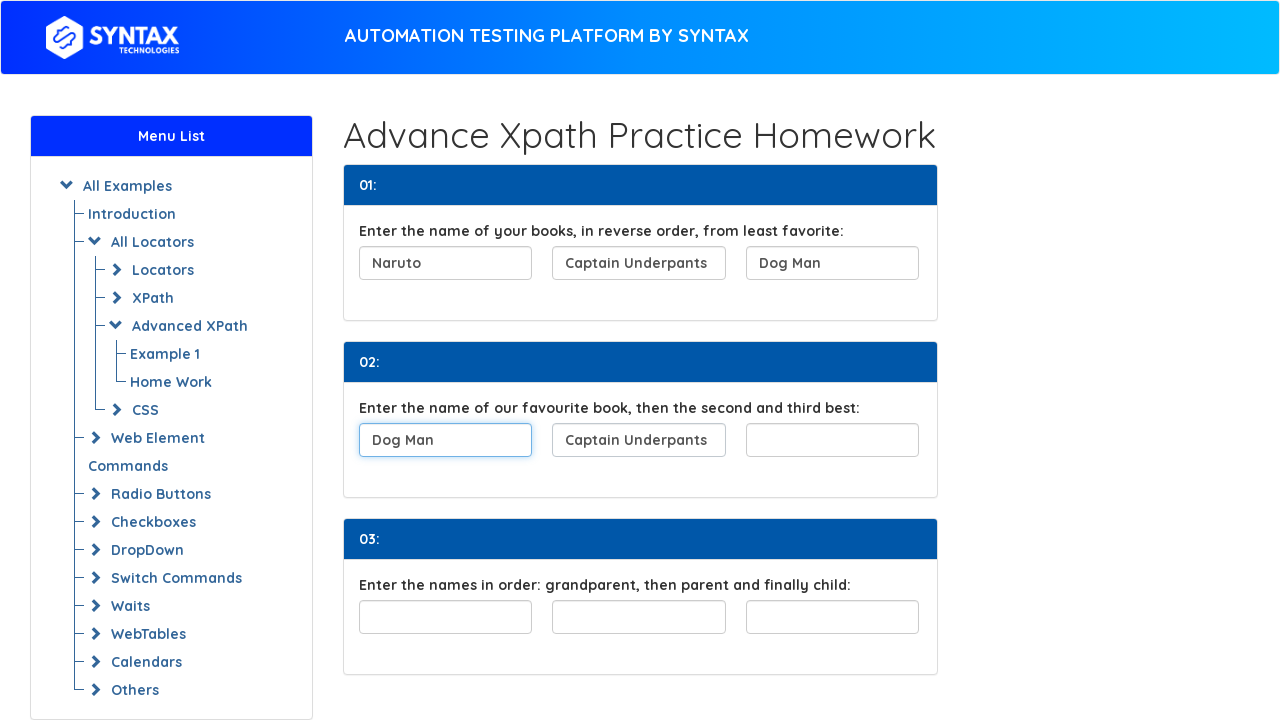

Filled third favorite book field with 'Naruto' on //input[@id='favouriteBook']/following-sibling::input[2]
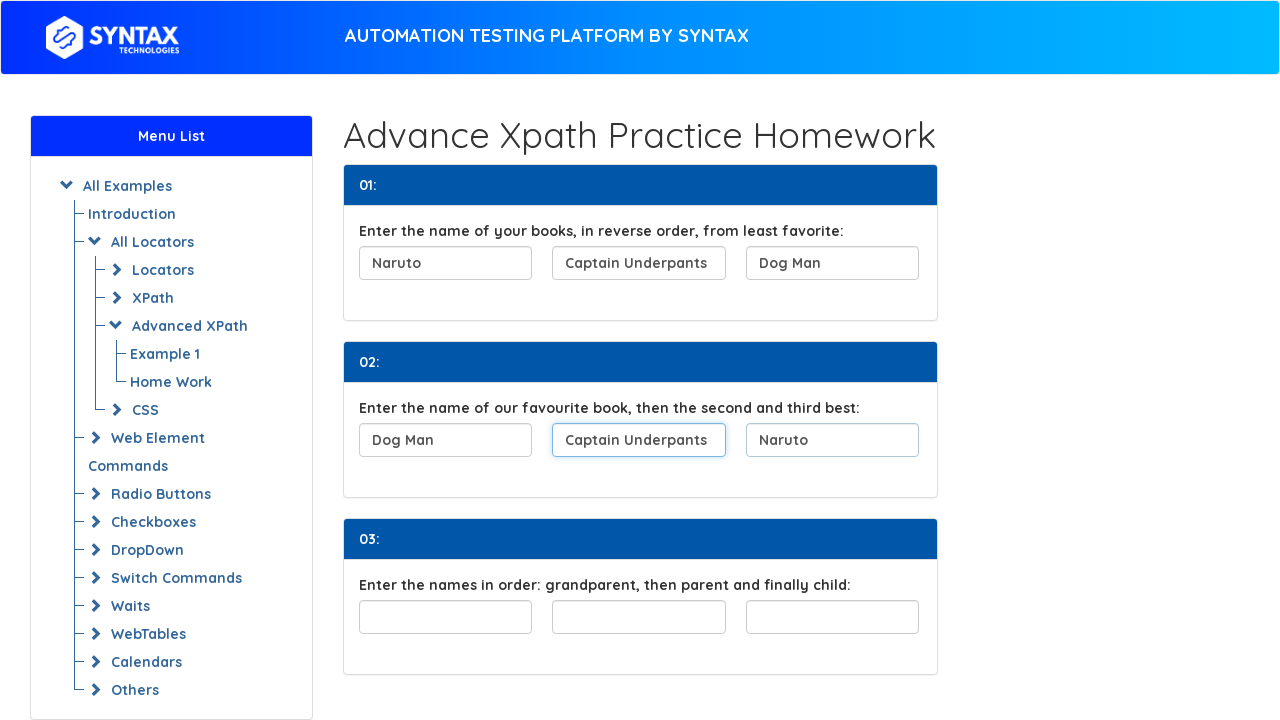

Filled grandparent field with 'grandparent' on //div[@id='familyTree']/child::input[1]
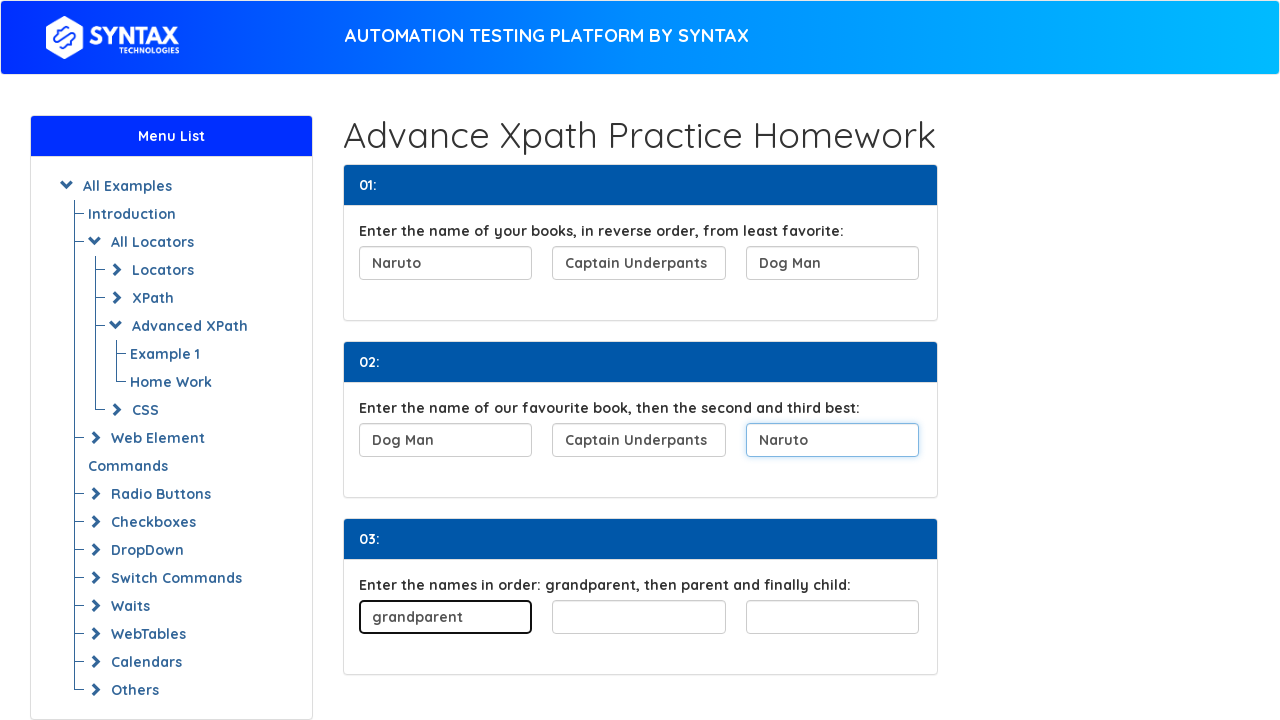

Filled parent field with 'parent' on //div[@id='familyTree']/child::input[2]
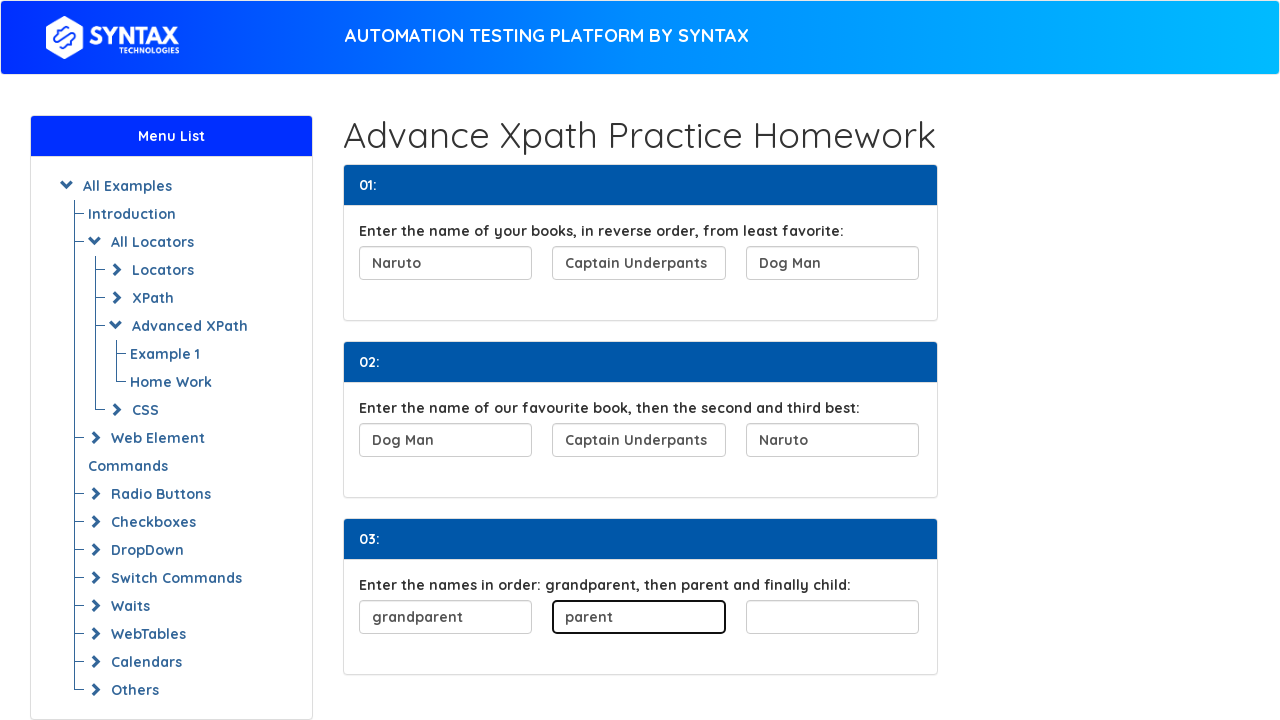

Filled child field with 'child' on //div[@id='familyTree']/child::input[3]
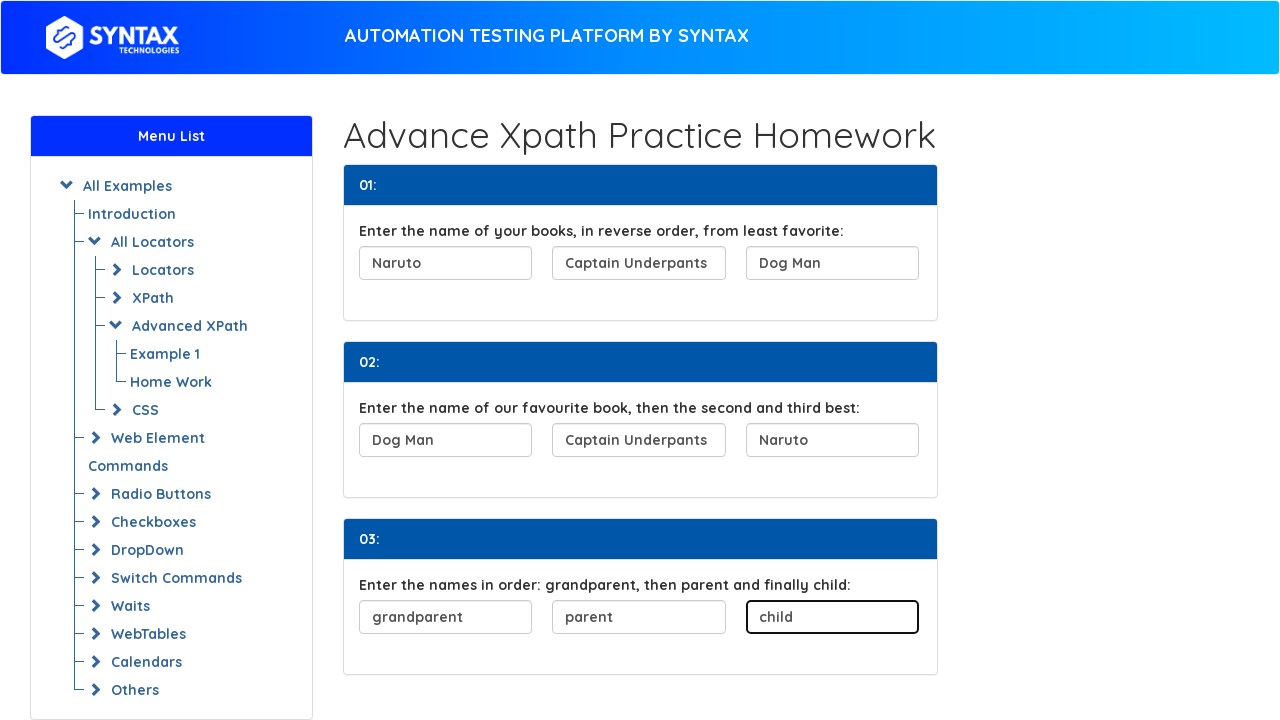

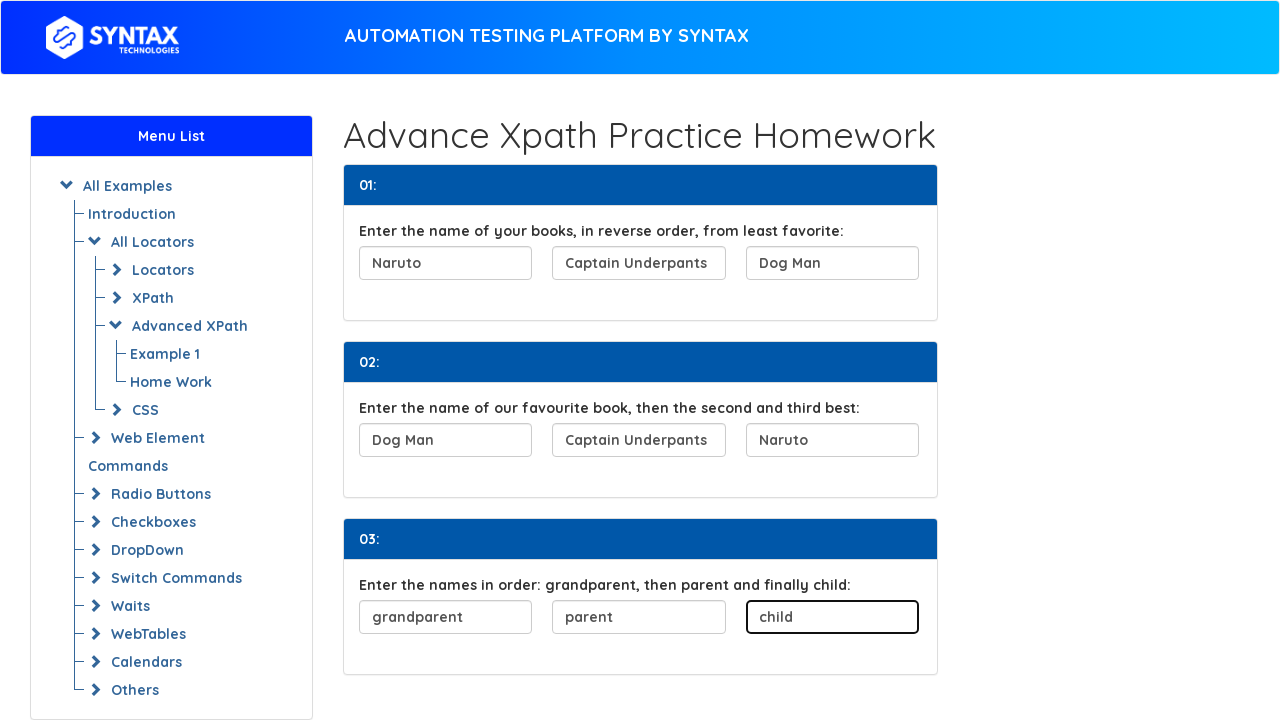